Partially fills out the registration form (omitting country field) and verifies the submit button is enabled

Starting URL: http://suninjuly.github.io/simple_form_find_task.html

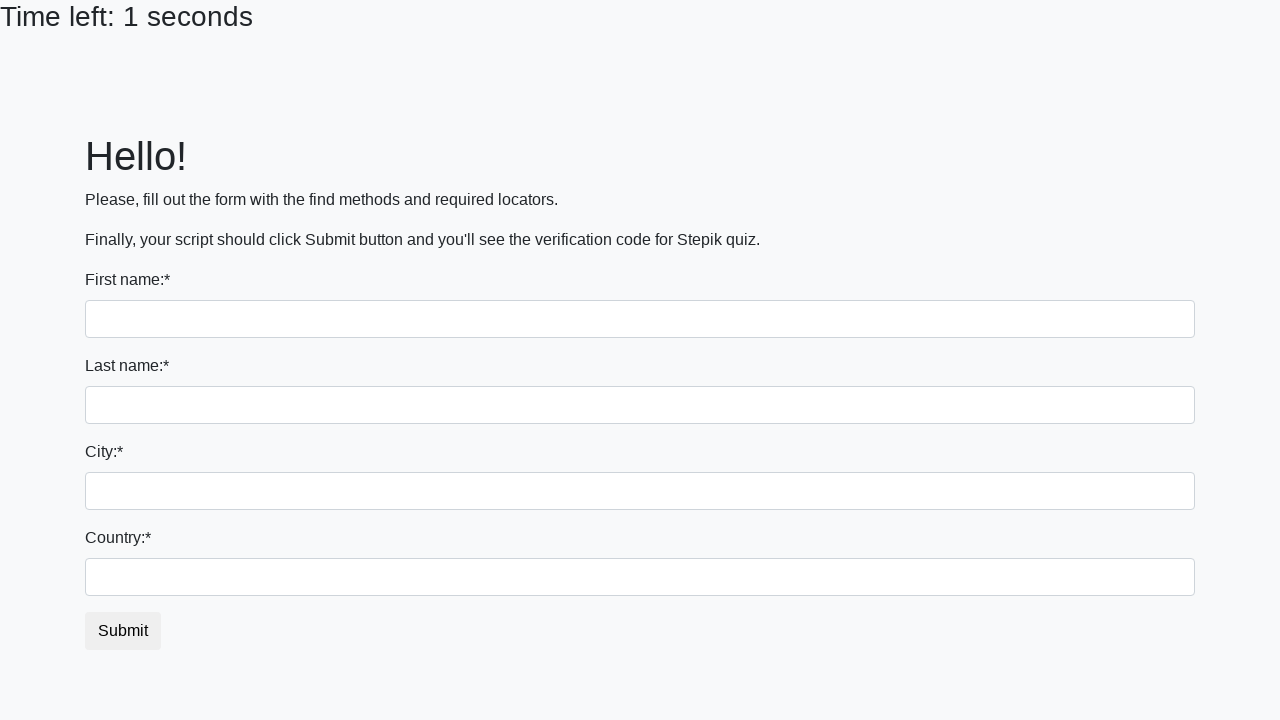

Filled first name field with 'Mark' on //input[@name='first_name']
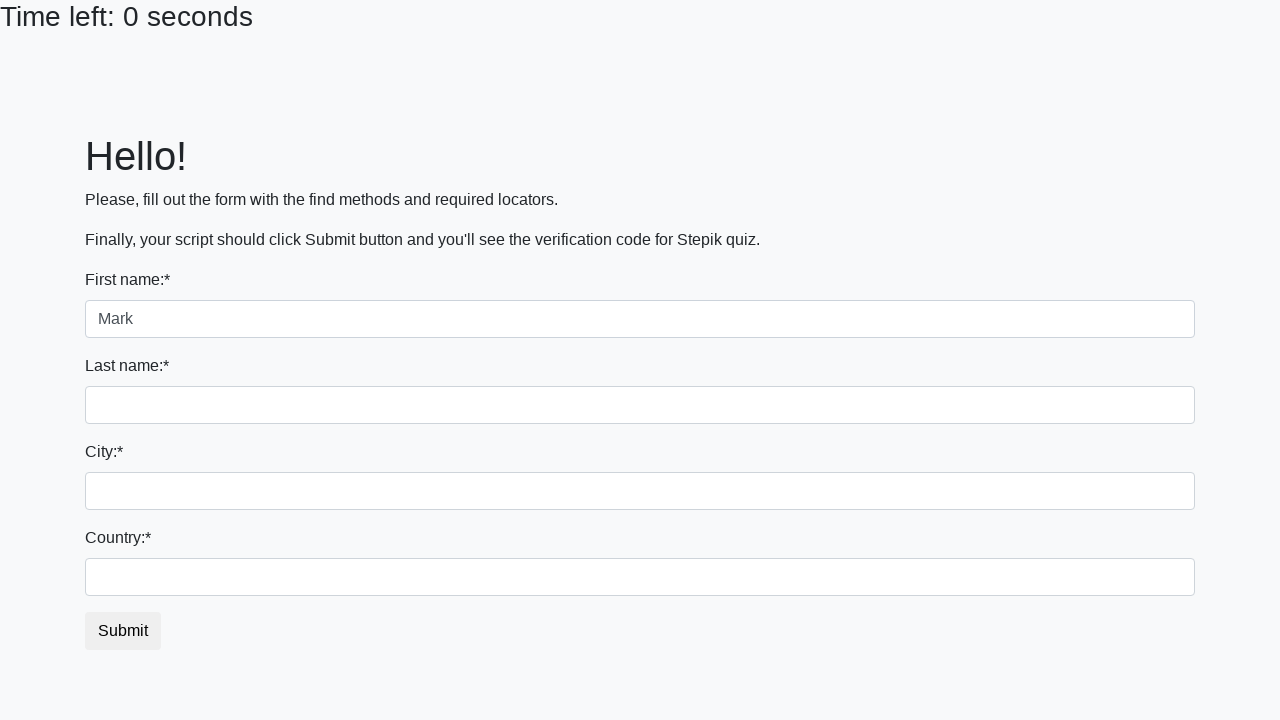

Filled last name field with 'Shagal' on //input[@name='last_name']
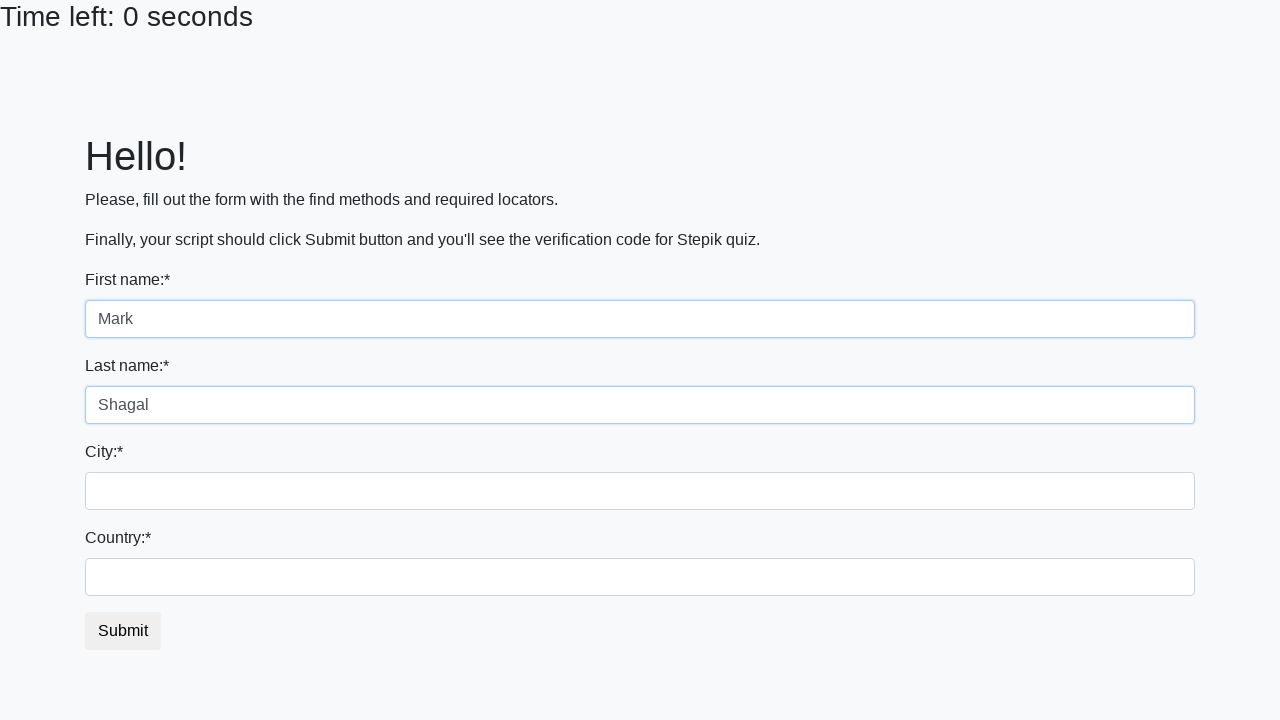

Filled city field with 'Helsinki' on //input[@class='form-control city']
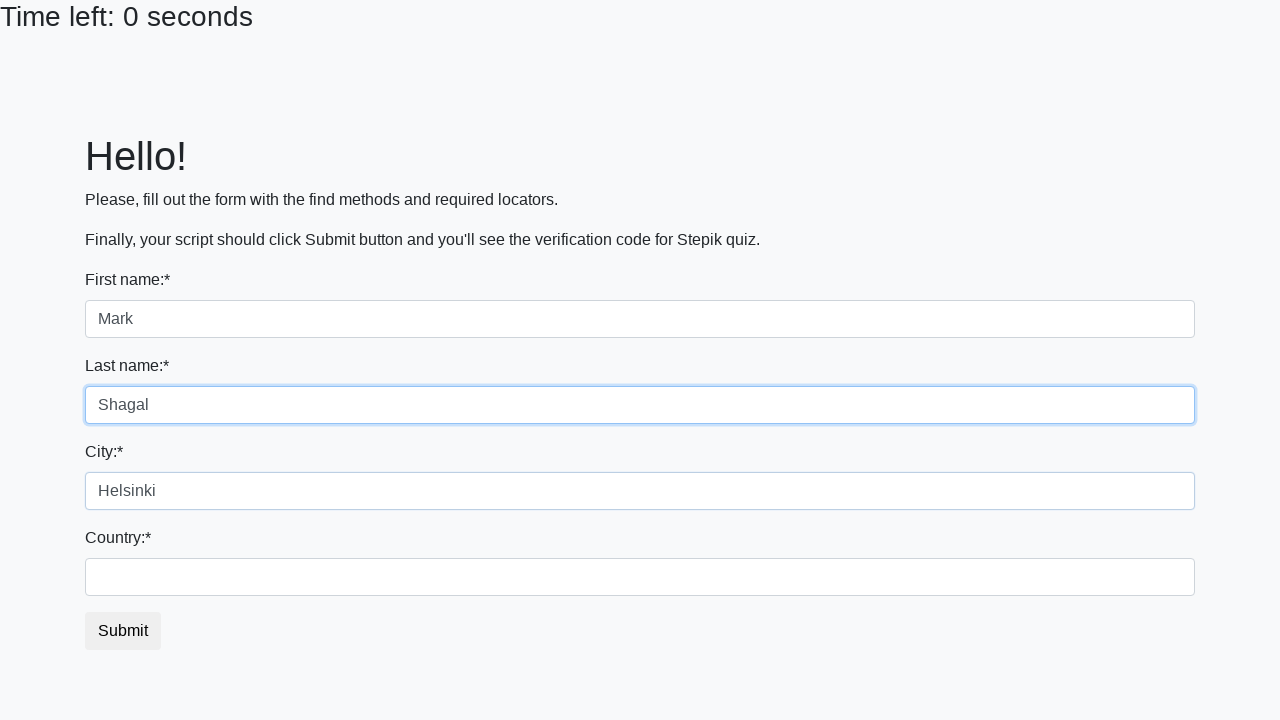

Located submit button
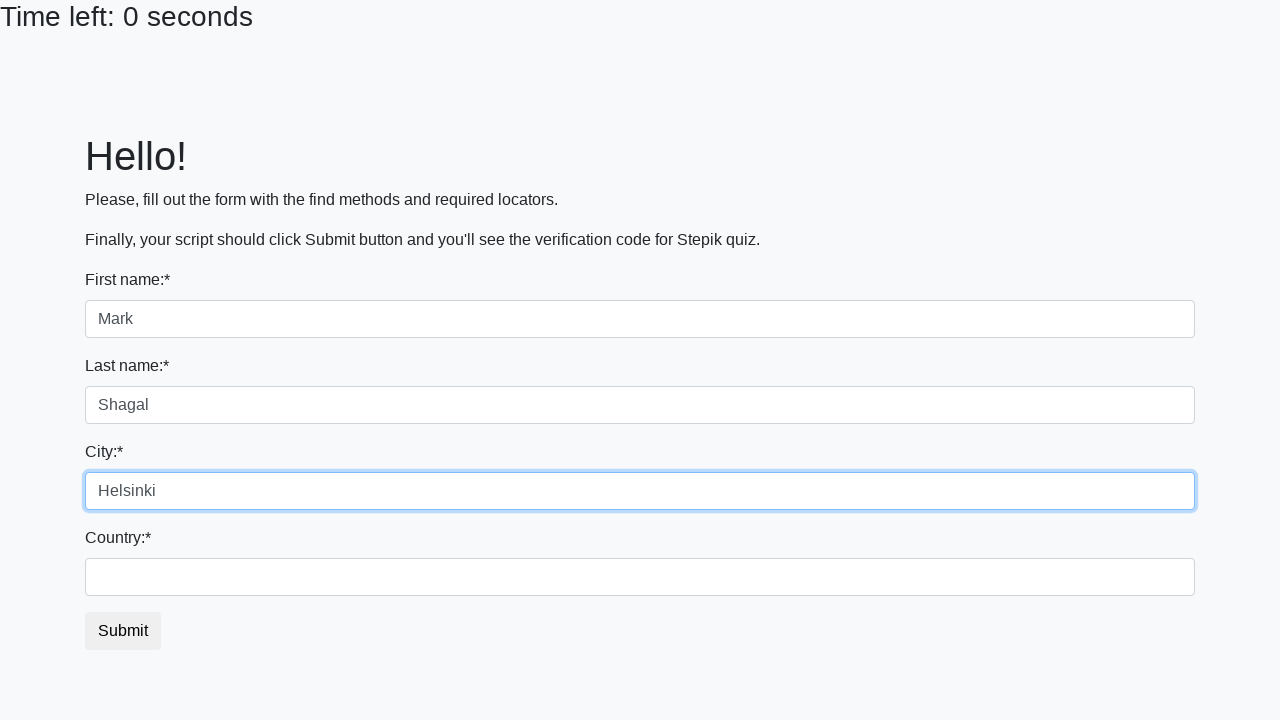

Verified submit button is enabled despite country field being omitted
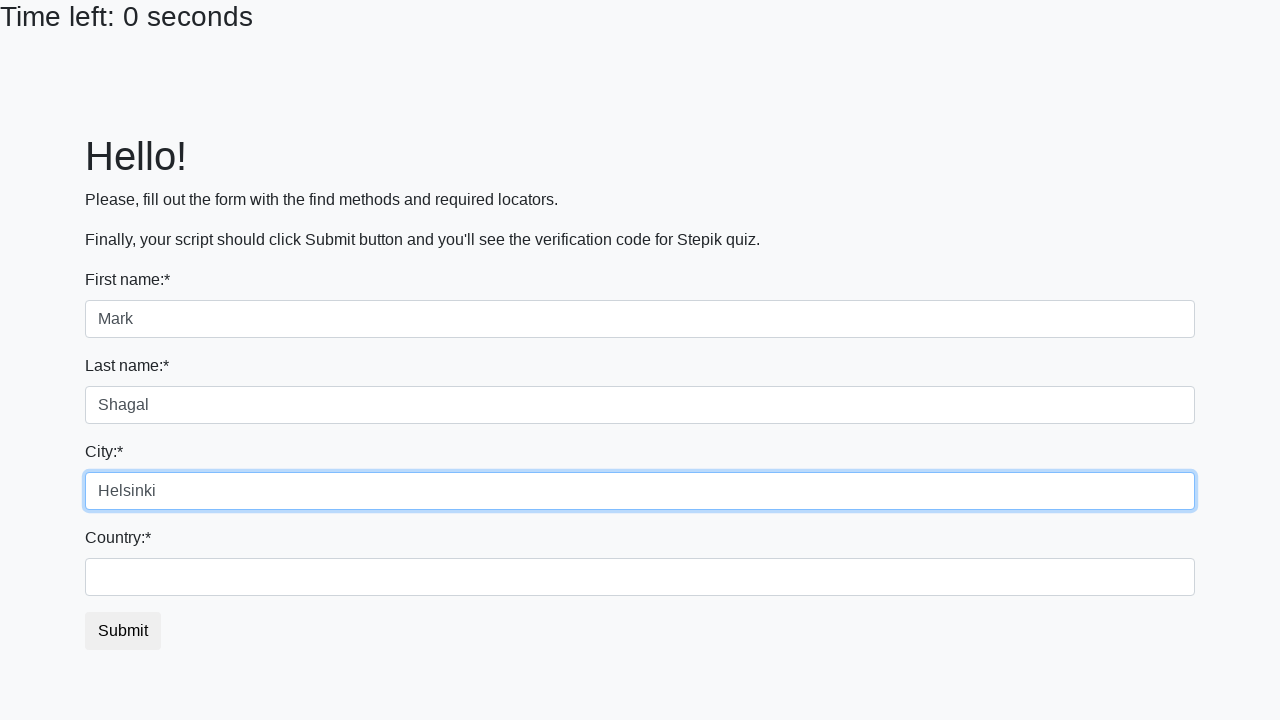

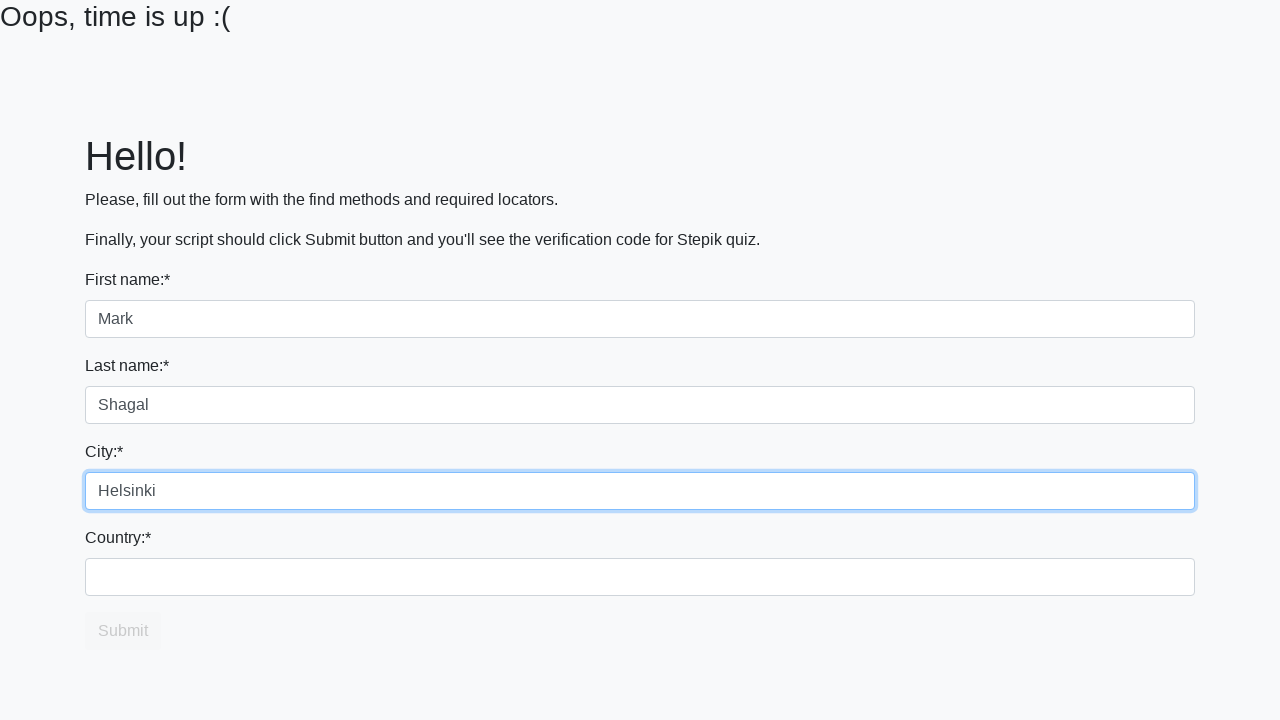